Tests JavaScript alert handling functionality including simple alerts, confirmation dialogs, and prompt dialogs with text input

Starting URL: https://the-internet.herokuapp.com/javascript_alerts

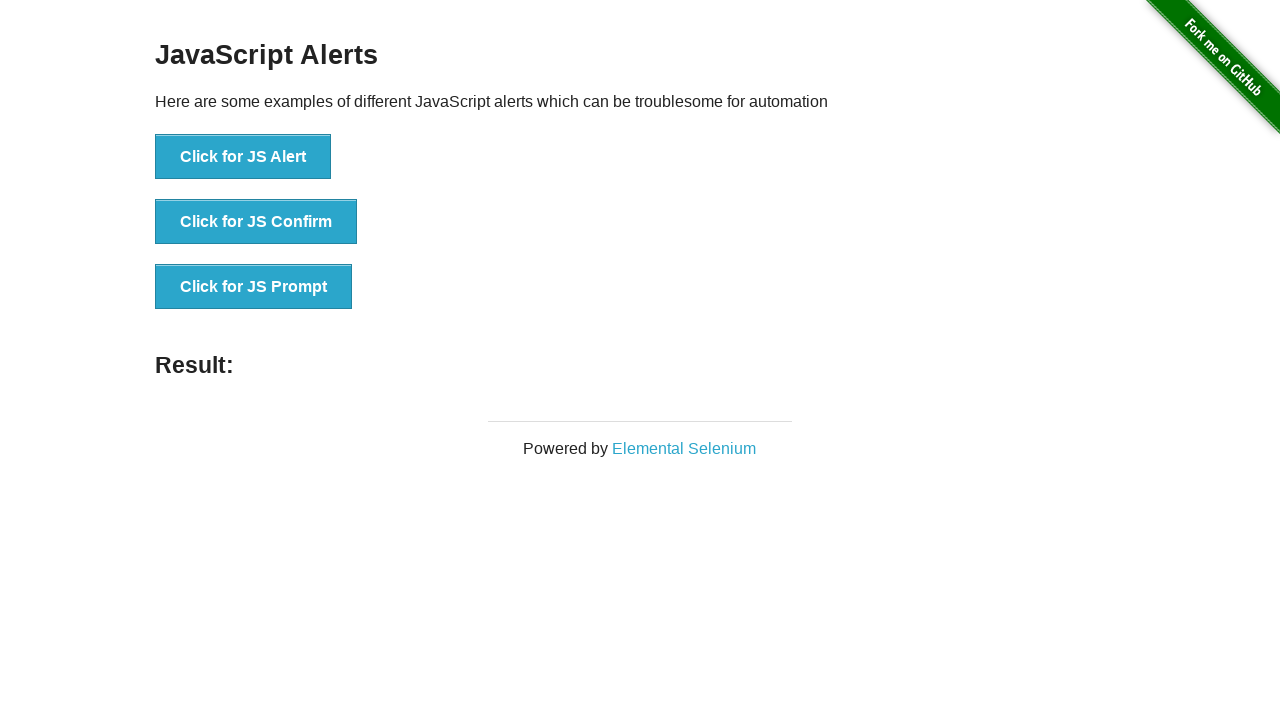

Clicked button to trigger JavaScript alert at (243, 157) on xpath=//ul//li//button[normalize-space()='Click for JS Alert']
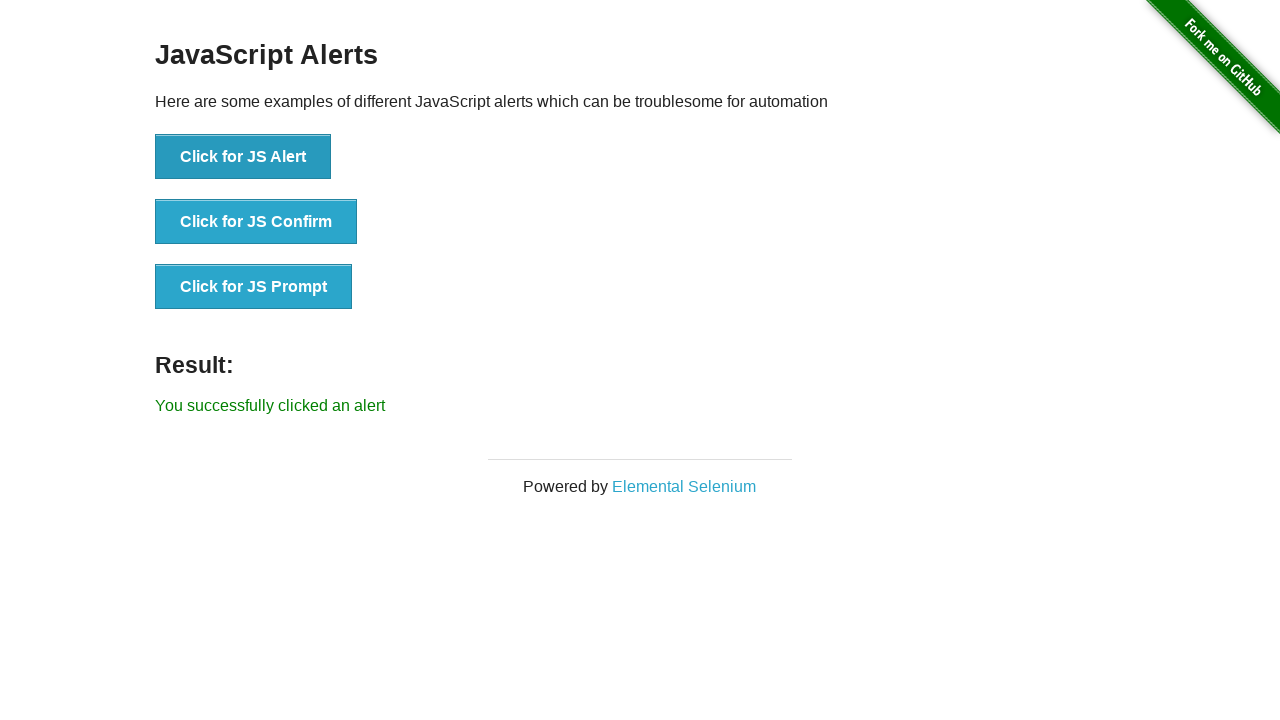

Set up handler to accept alert dialog
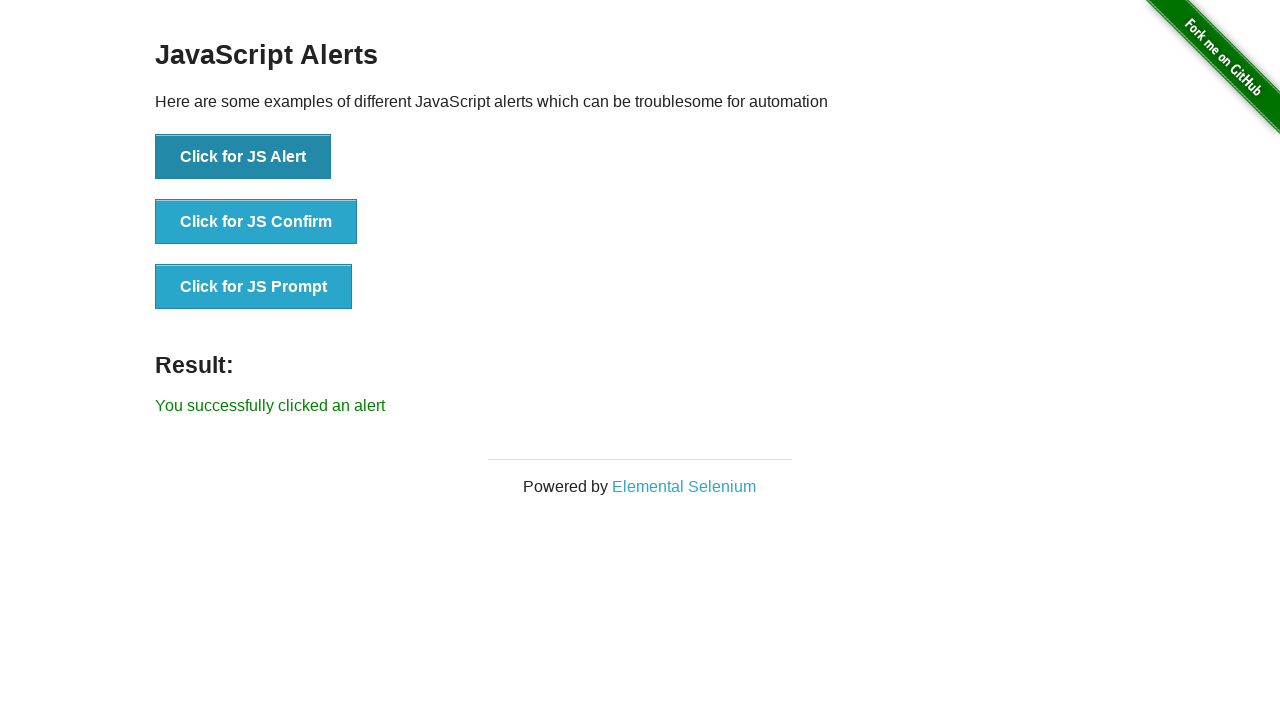

Clicked button to trigger JavaScript confirmation dialog at (256, 222) on xpath=//ul//li//button[normalize-space()='Click for JS Confirm']
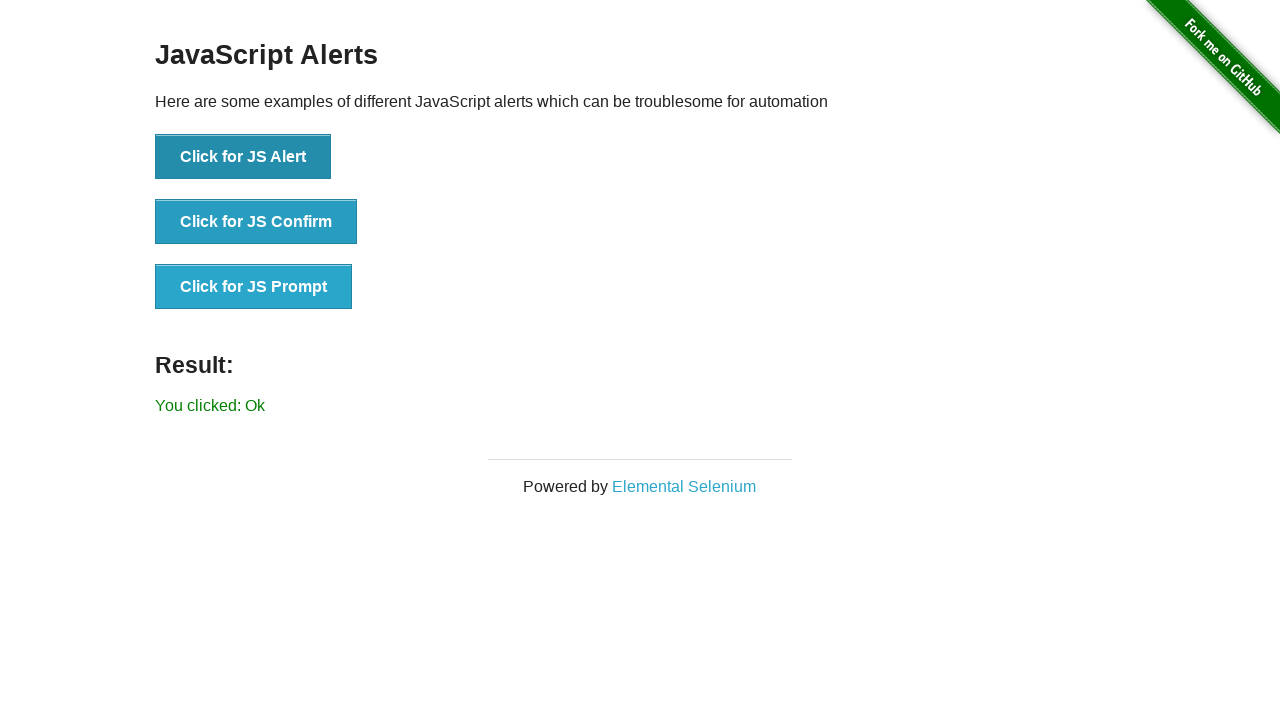

Set up handler to dismiss confirmation dialog
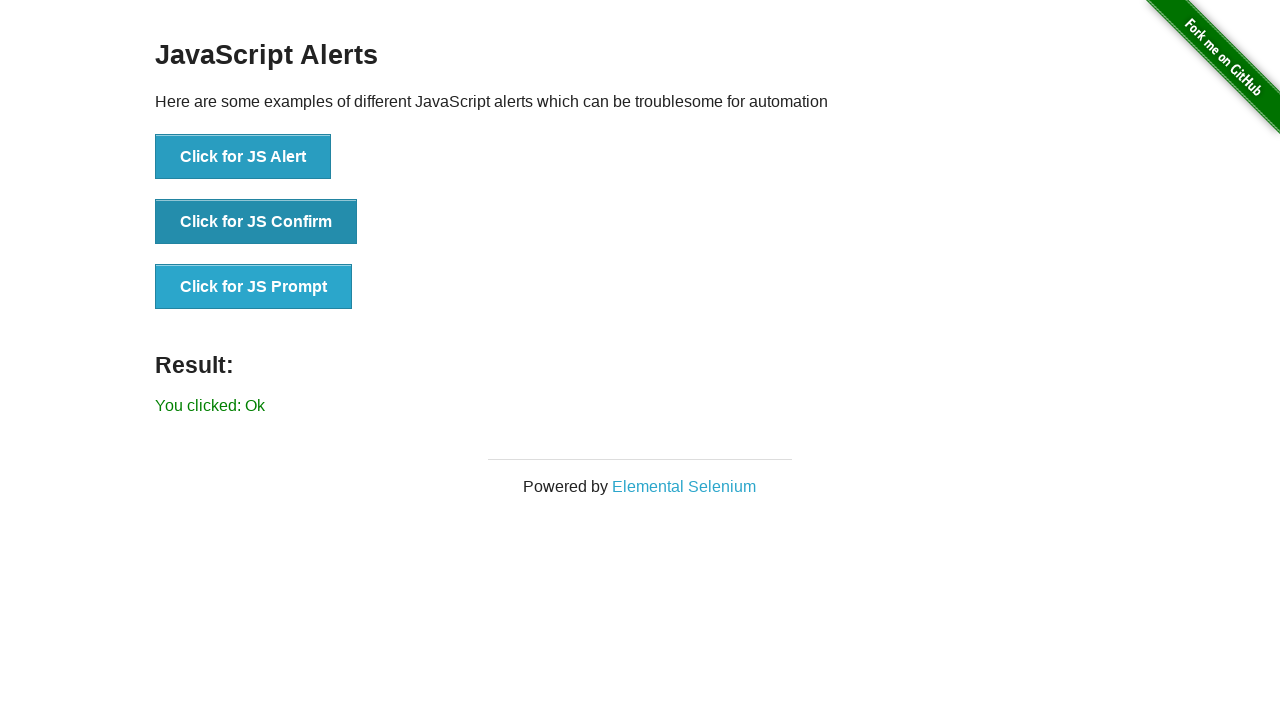

Clicked button to trigger JavaScript prompt dialog at (254, 287) on xpath=//ul//li//button[normalize-space()='Click for JS Prompt']
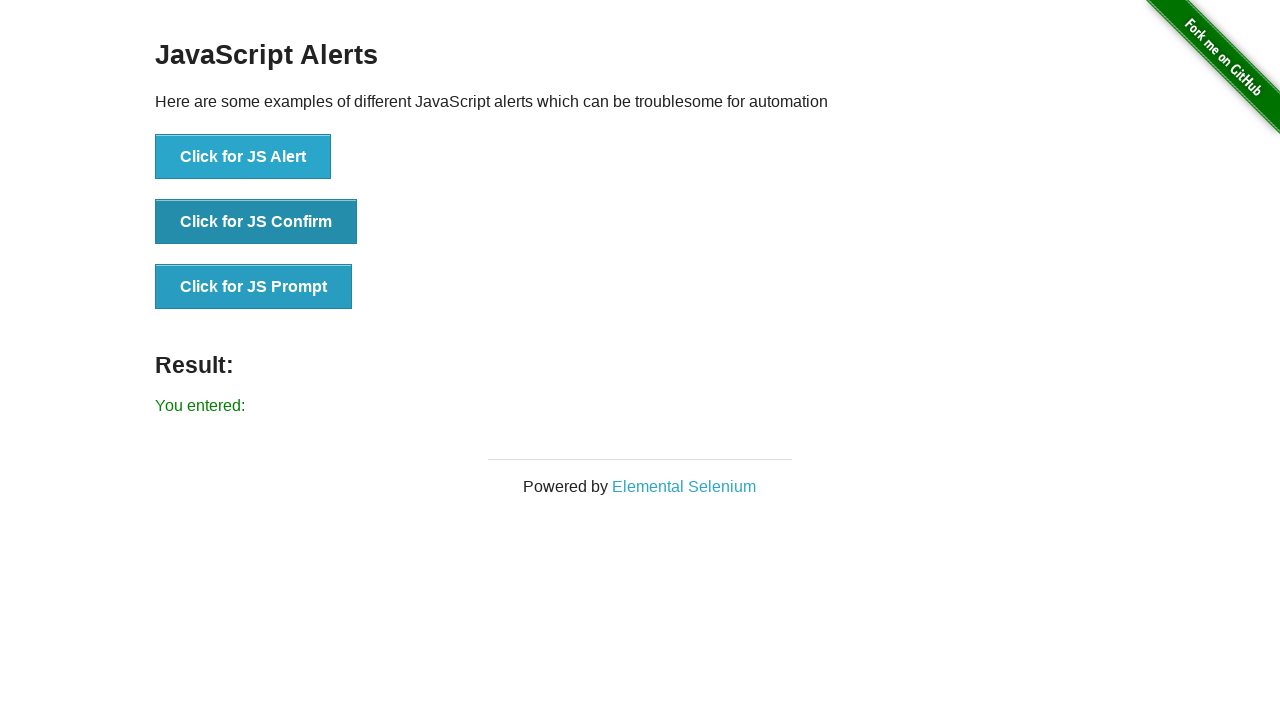

Set up handler to accept prompt dialog with text 'pawan Welcome'
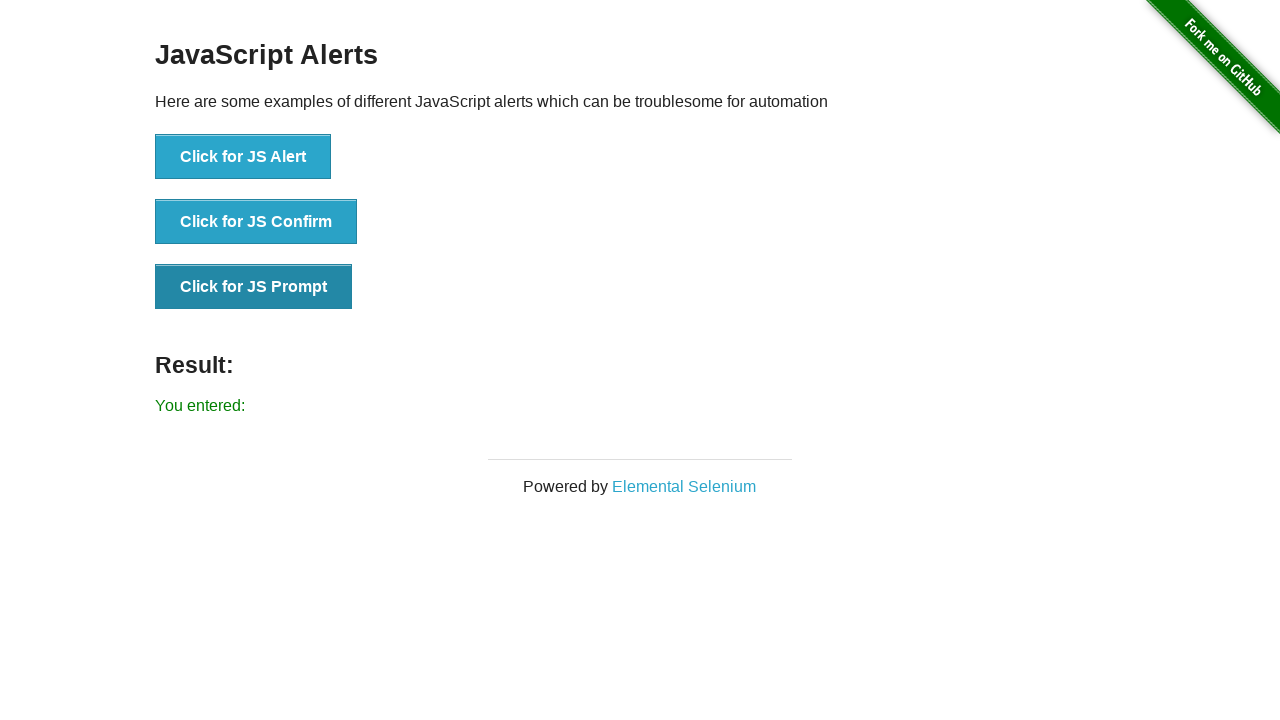

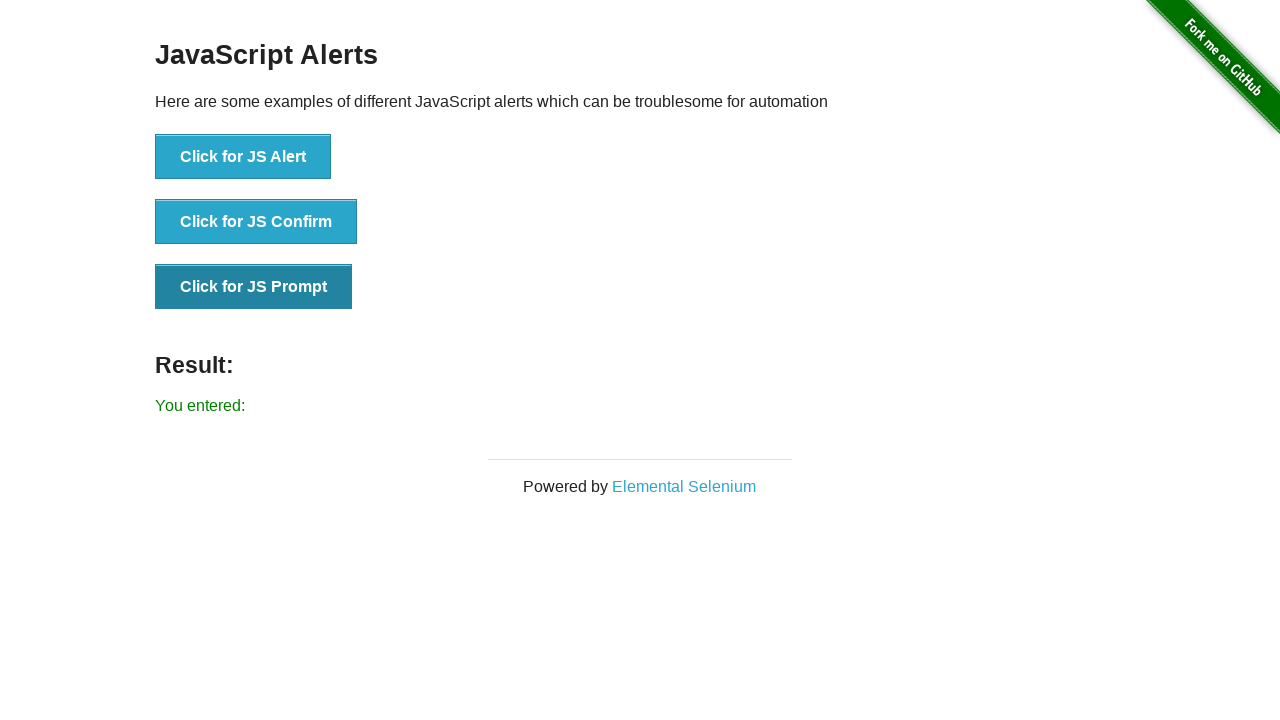